Tests that the default selected option in a dropdown is "Please select an option" by navigating to the dropdown page and verifying the initial selection

Starting URL: http://the-internet.herokuapp.com/

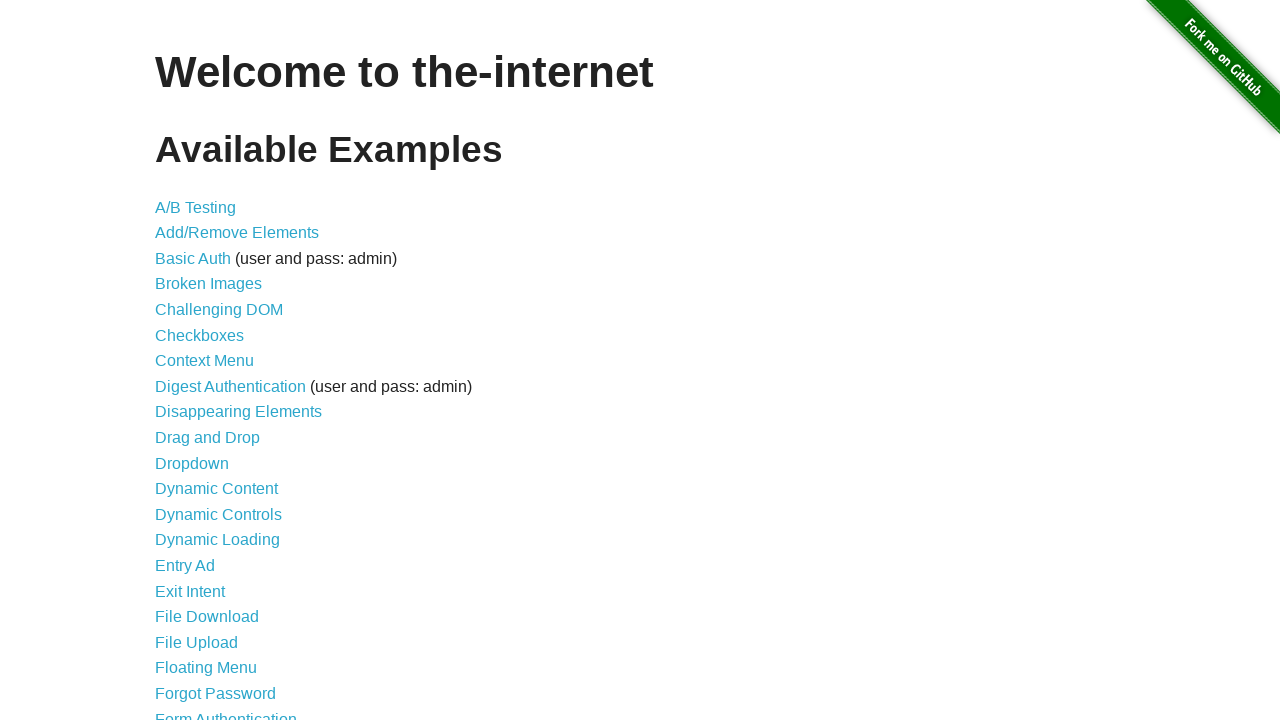

Clicked on dropdown link to navigate to dropdown page at (192, 463) on a[href='/dropdown']
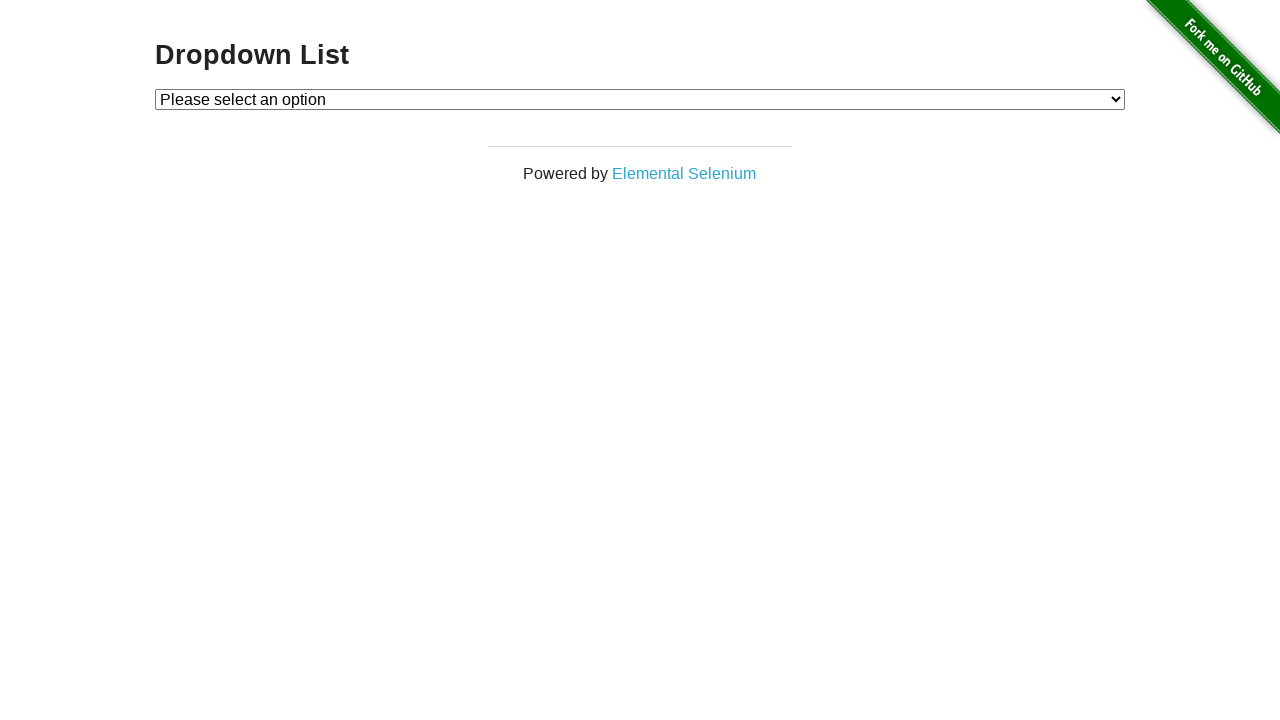

Dropdown element loaded and became visible
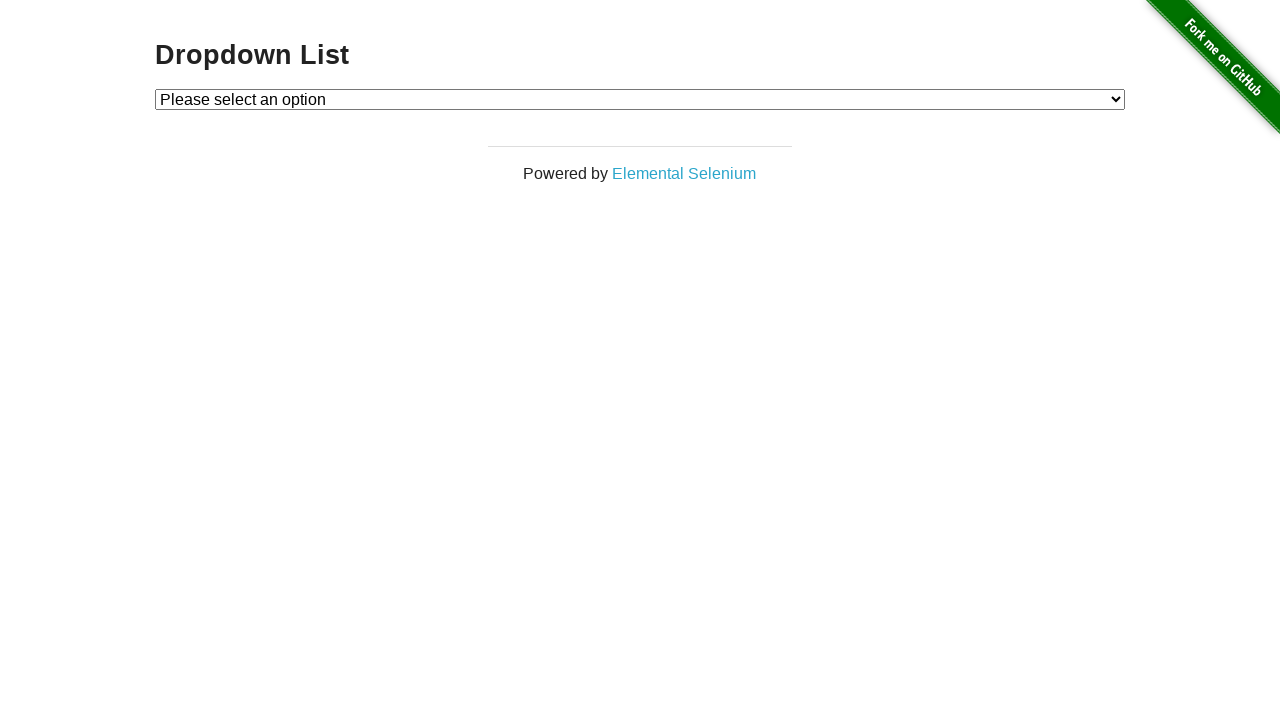

Located dropdown element with ID 'dropdown'
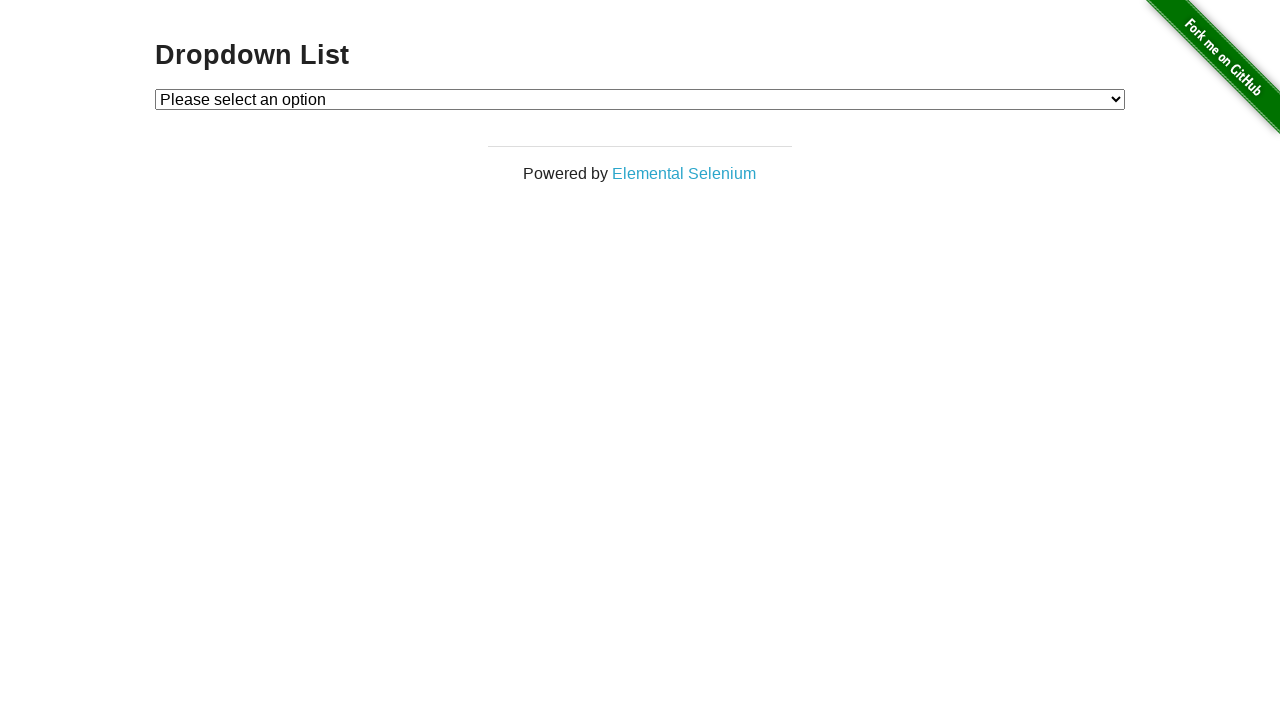

Located the selected option element within dropdown
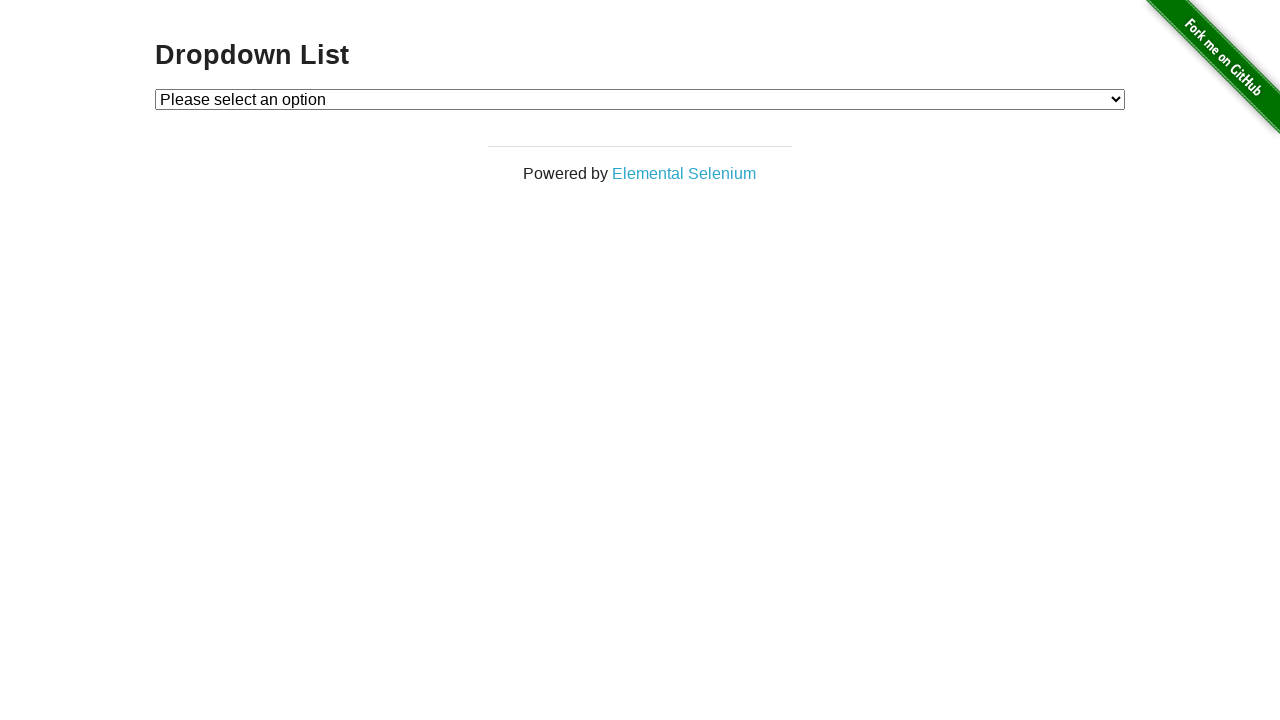

Verified that default selected option is 'Please select an option'
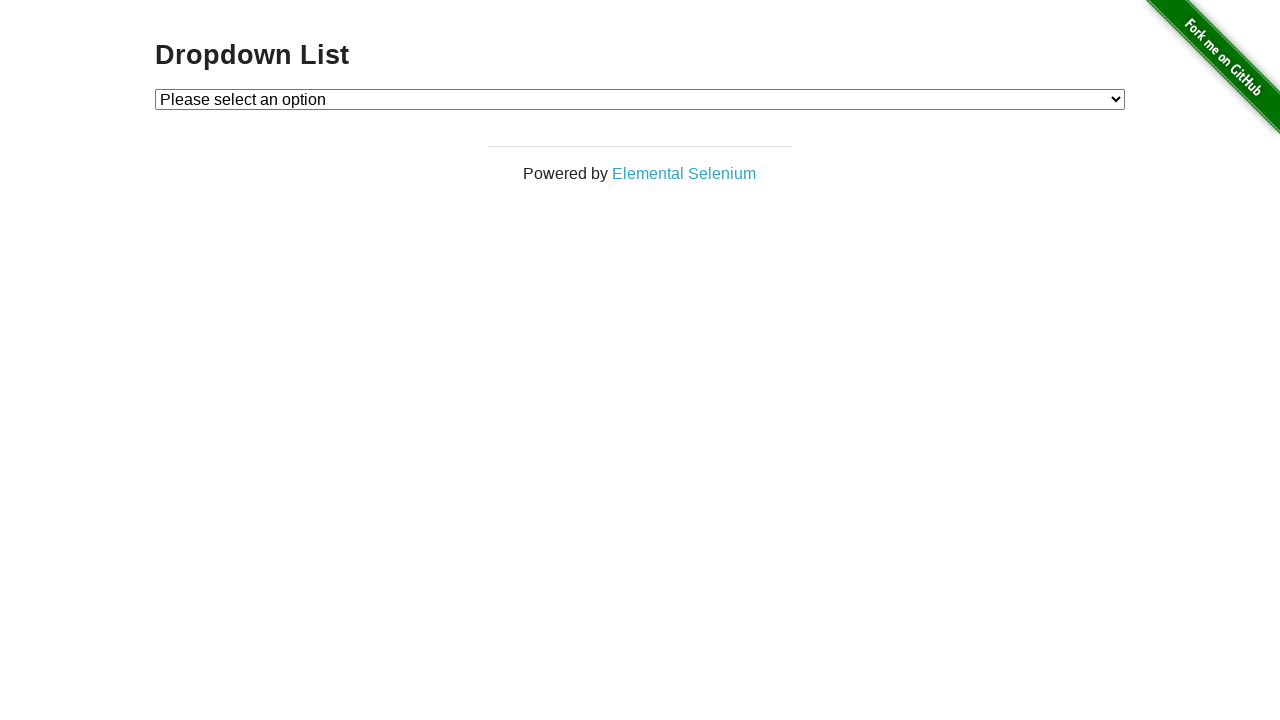

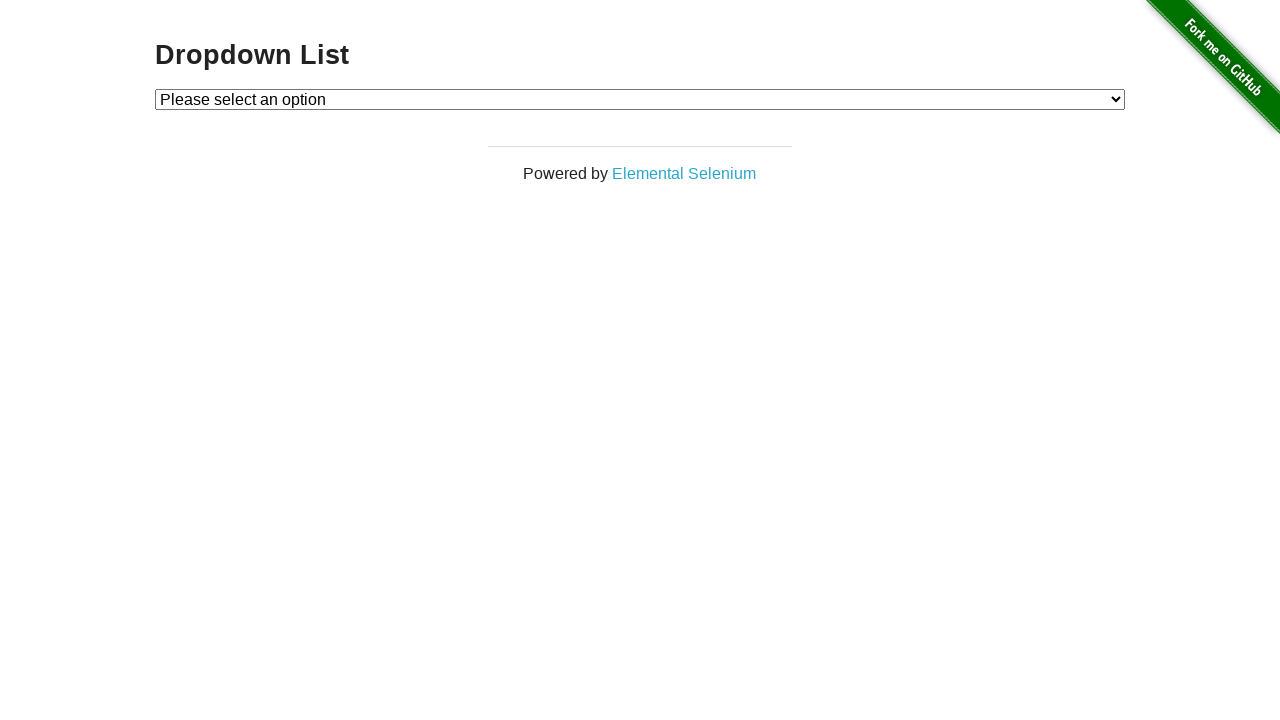